Tests triangle classifier with sides 1, 3, 1 expecting "Error: Not a Triangle" result

Starting URL: https://testpages.eviltester.com/styled/apps/triangle/triangle001.html

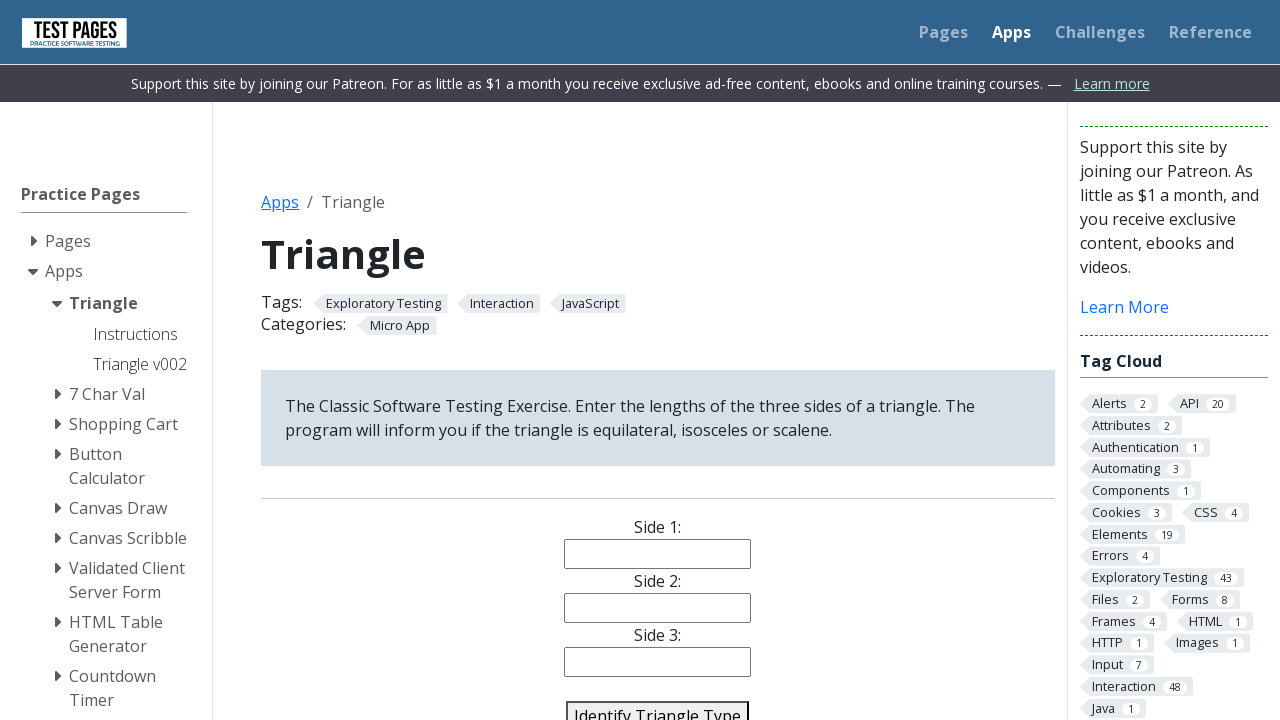

Filled side 1 input with value '1' on #side1
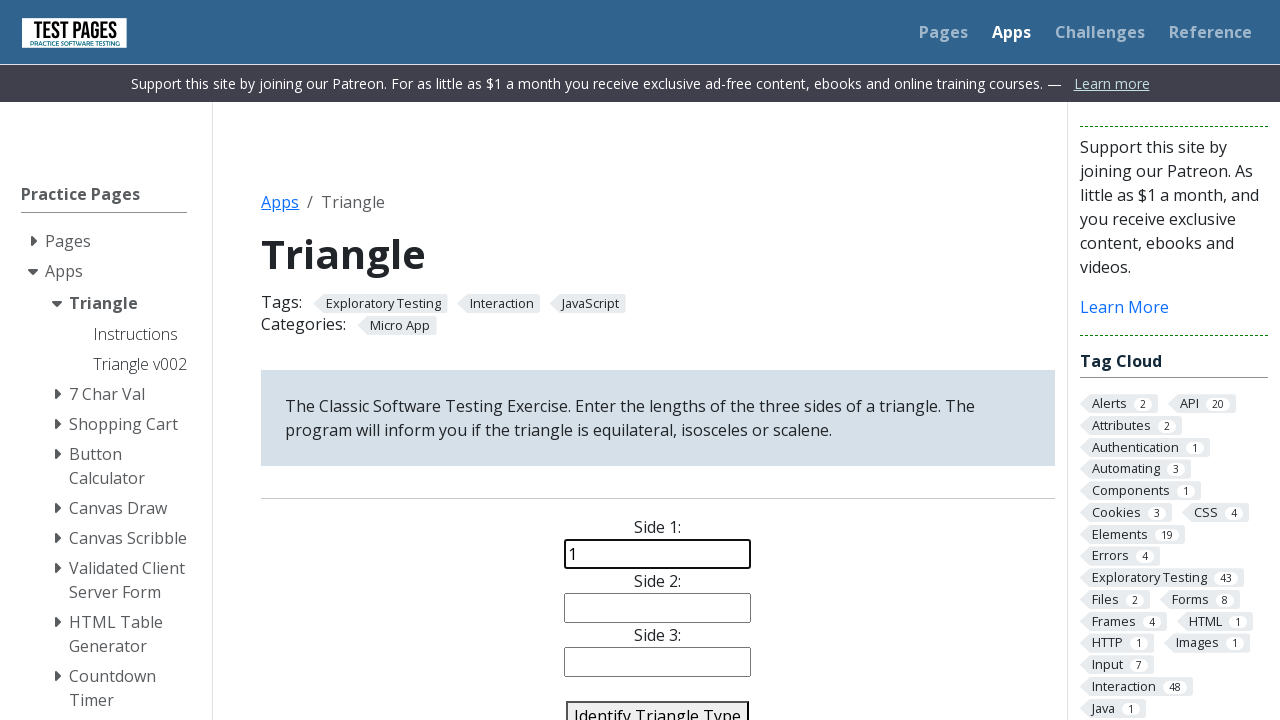

Filled side 2 input with value '3' on #side2
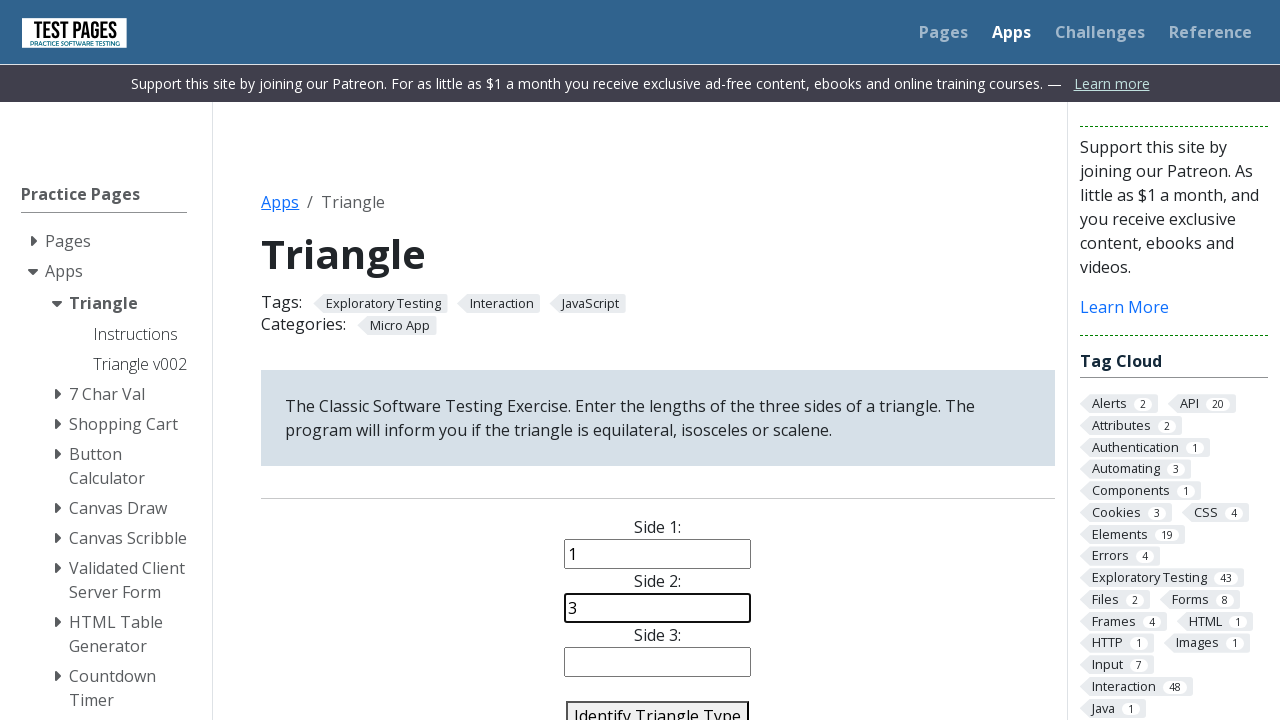

Filled side 3 input with value '1' on #side3
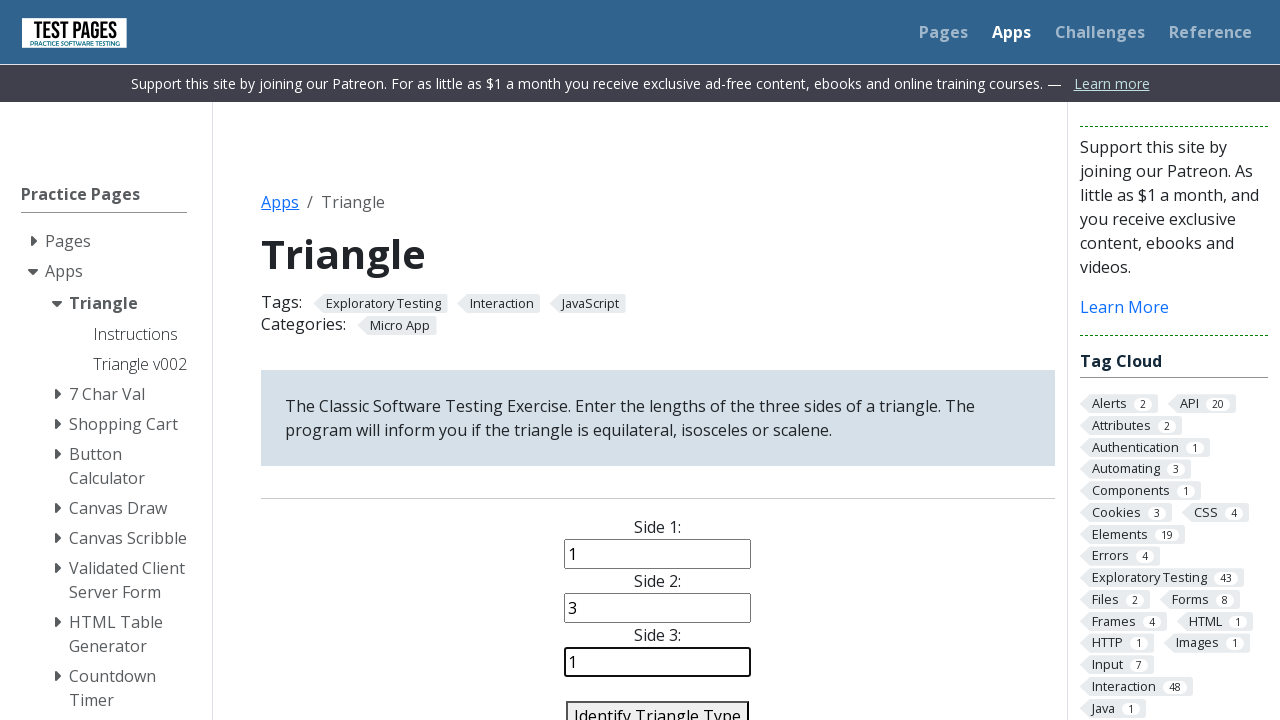

Clicked the identify triangle button to classify sides 1, 3, 1 at (658, 705) on #identify-triangle-action
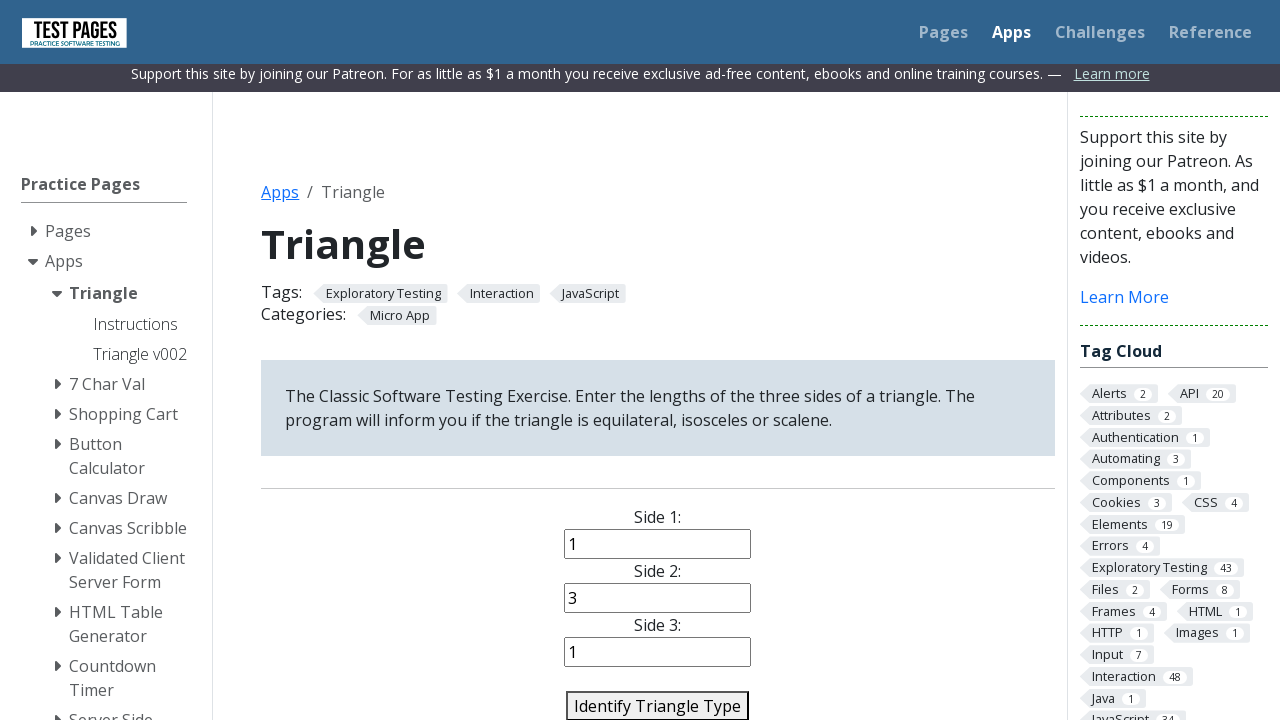

Triangle result displayed, expecting 'Error: Not a Triangle'
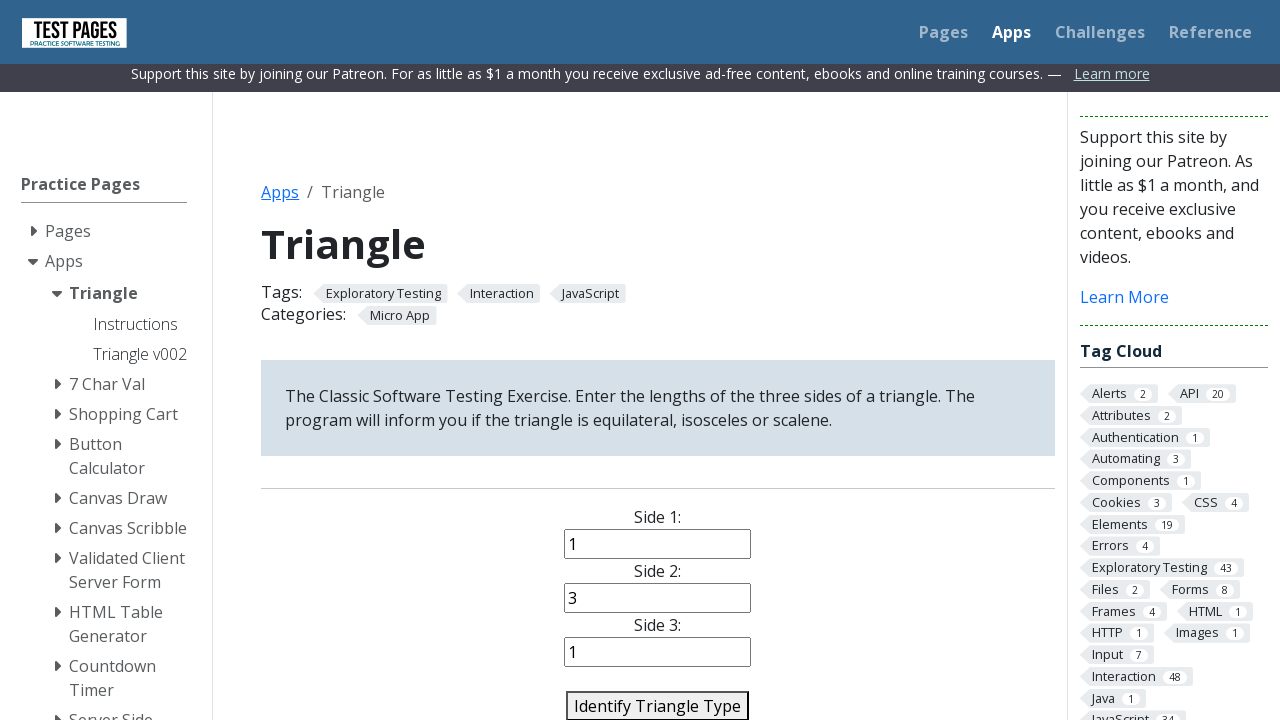

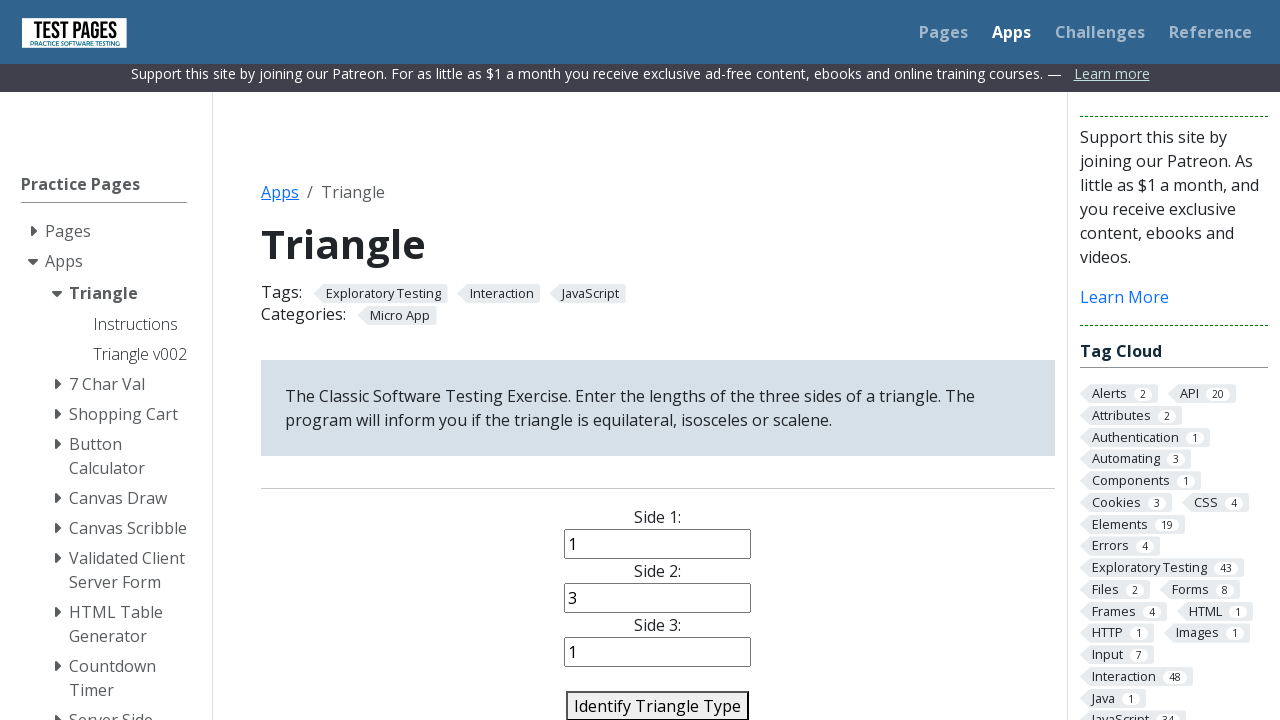